Tests dynamic checkbox controls by toggling a checkbox's visibility - clicking to hide it, waiting for it to disappear, then clicking to show it again and verifying it becomes clickable.

Starting URL: https://training-support.net/webelements/dynamic-controls

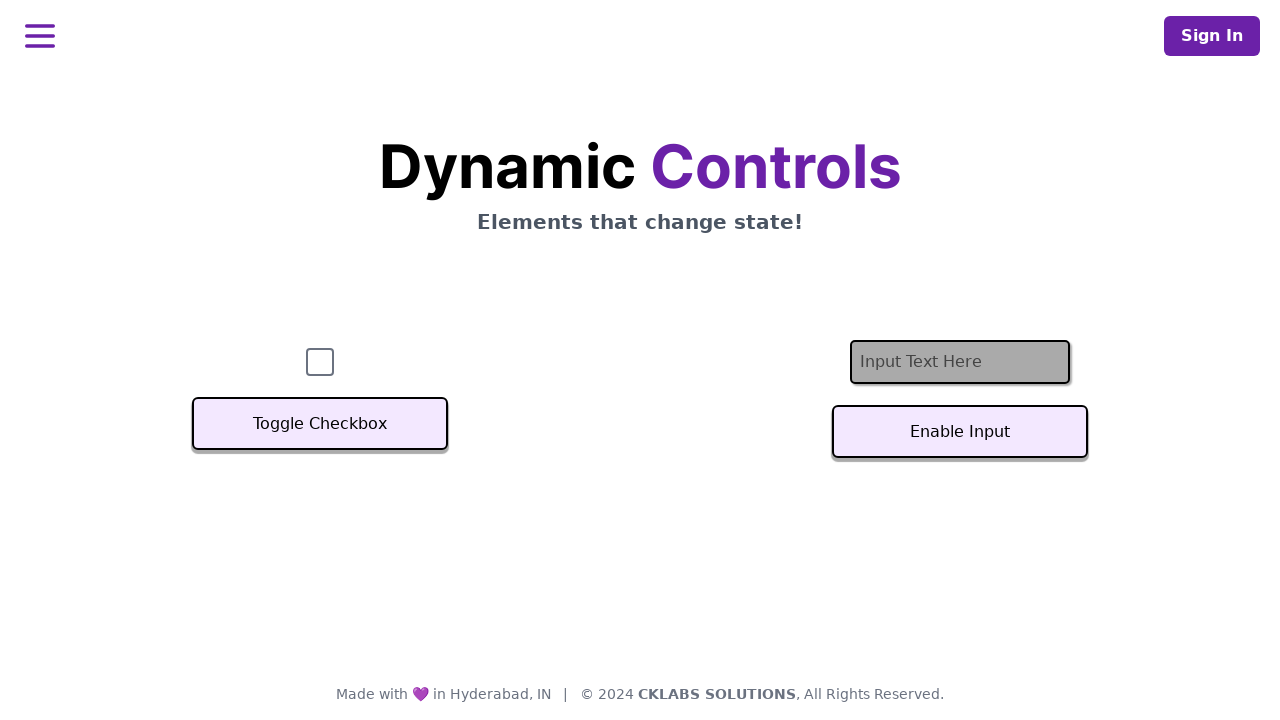

Located checkbox element with id 'checkbox'
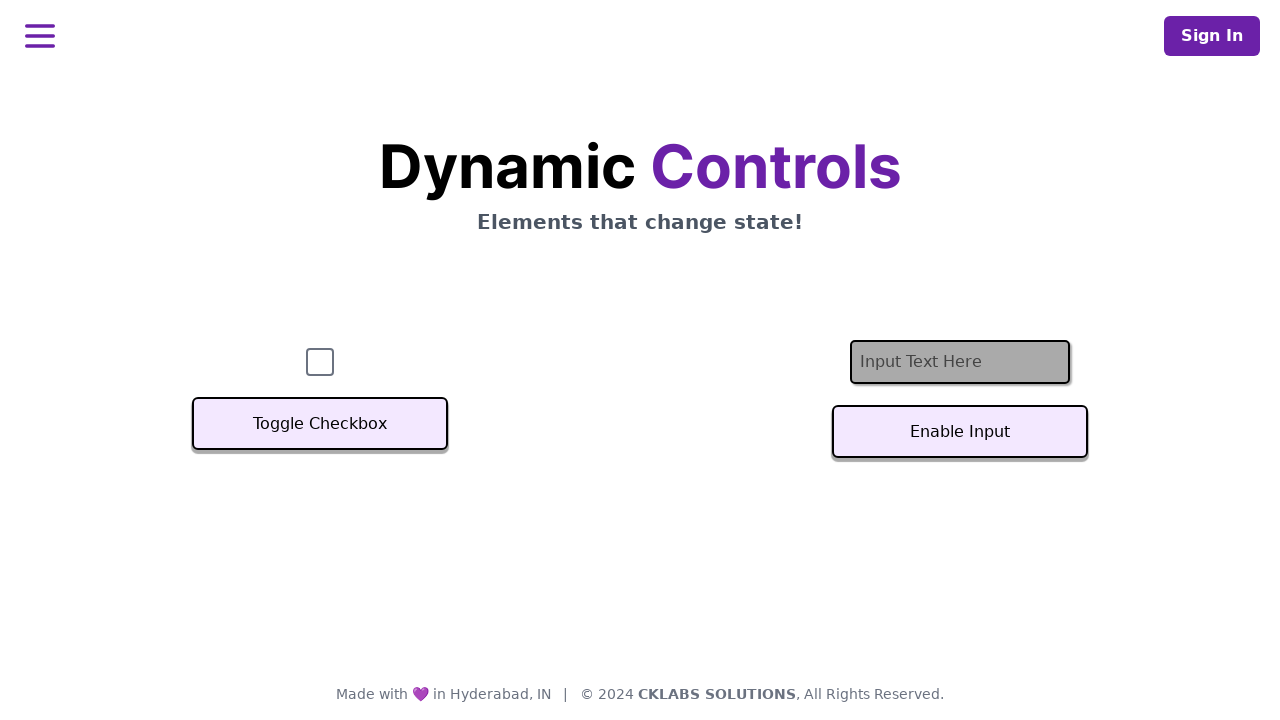

Clicked 'Toggle Checkbox' button to hide the checkbox at (320, 424) on xpath=//button[text()='Toggle Checkbox']
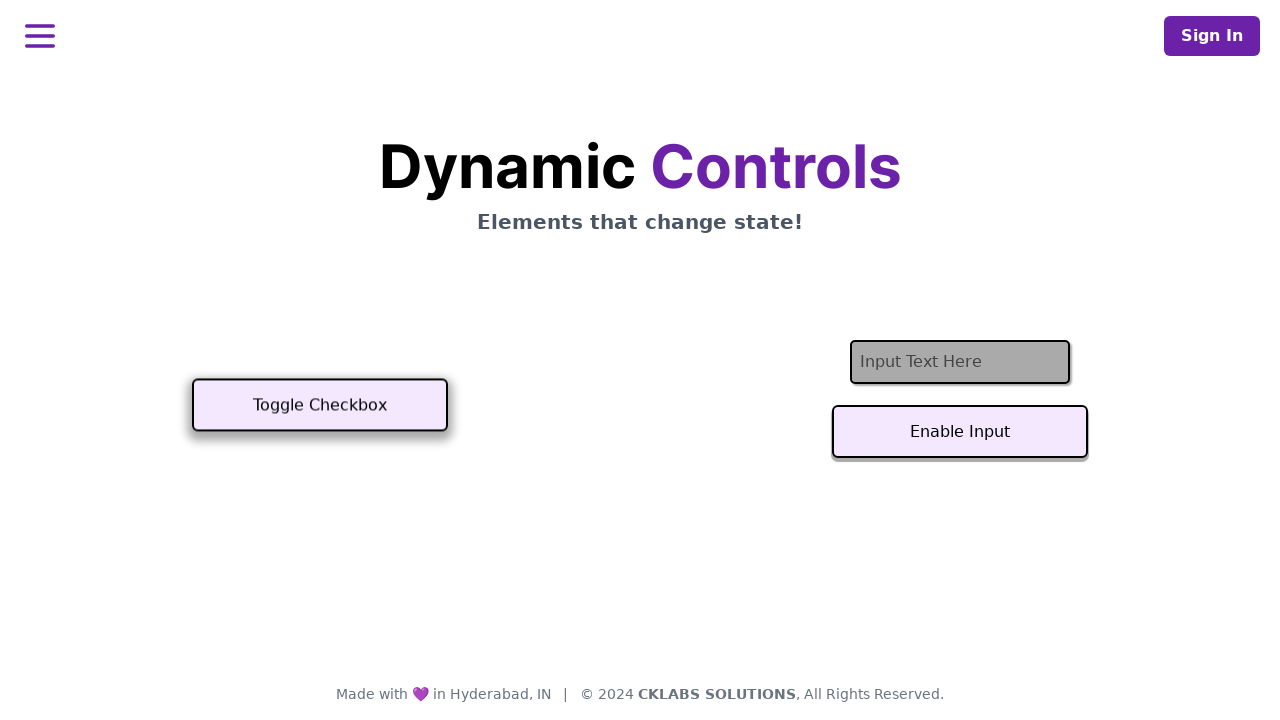

Checkbox successfully became hidden
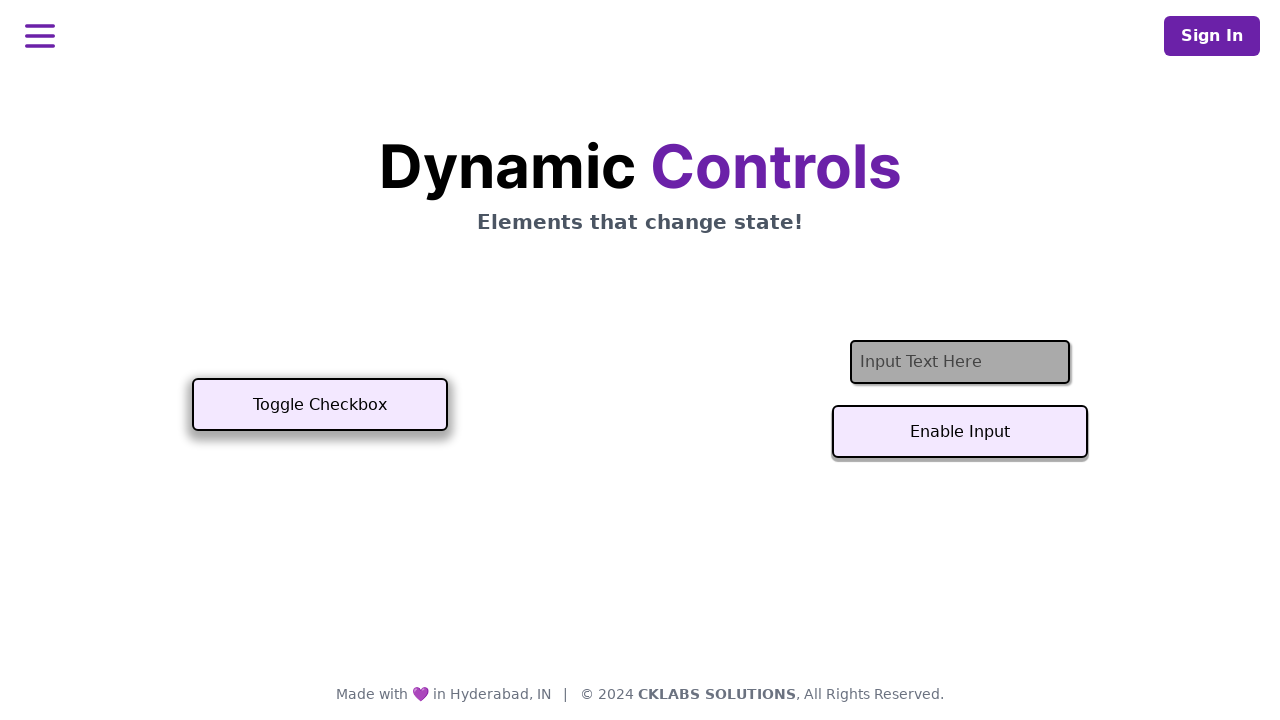

Clicked 'Toggle Checkbox' button again to show the checkbox at (320, 405) on xpath=//button[text()='Toggle Checkbox']
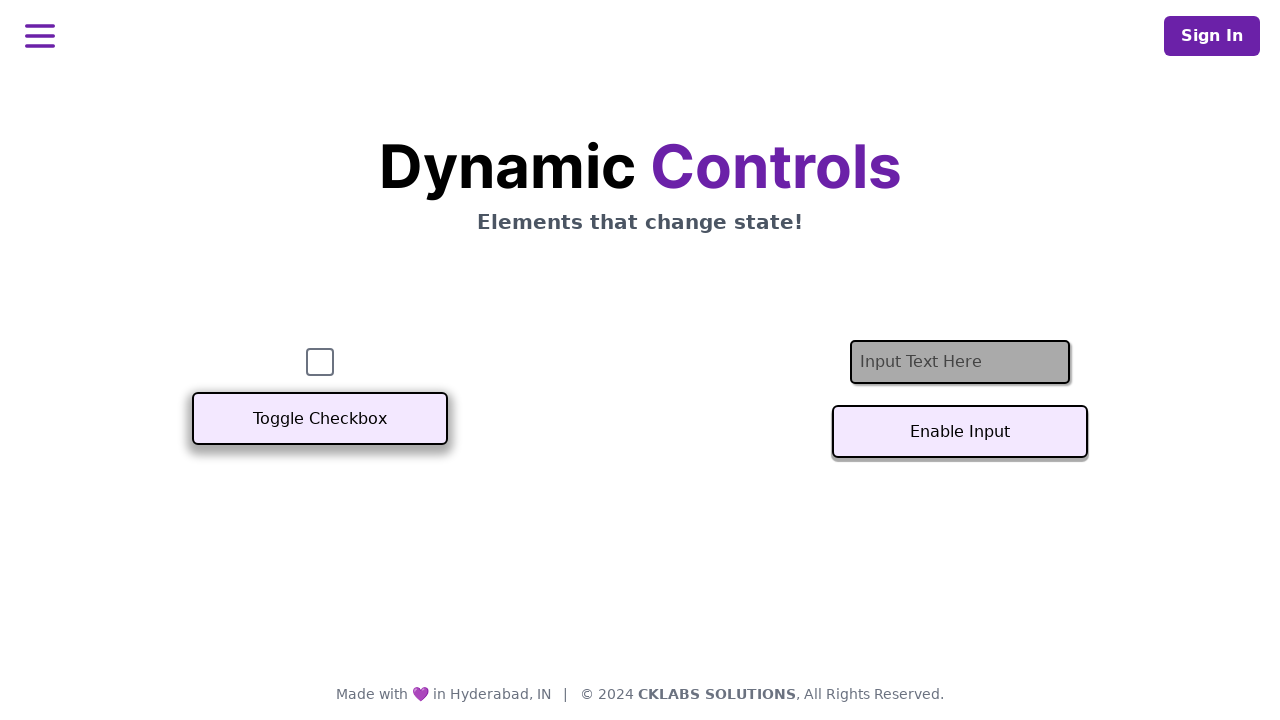

Checkbox successfully became visible and clickable
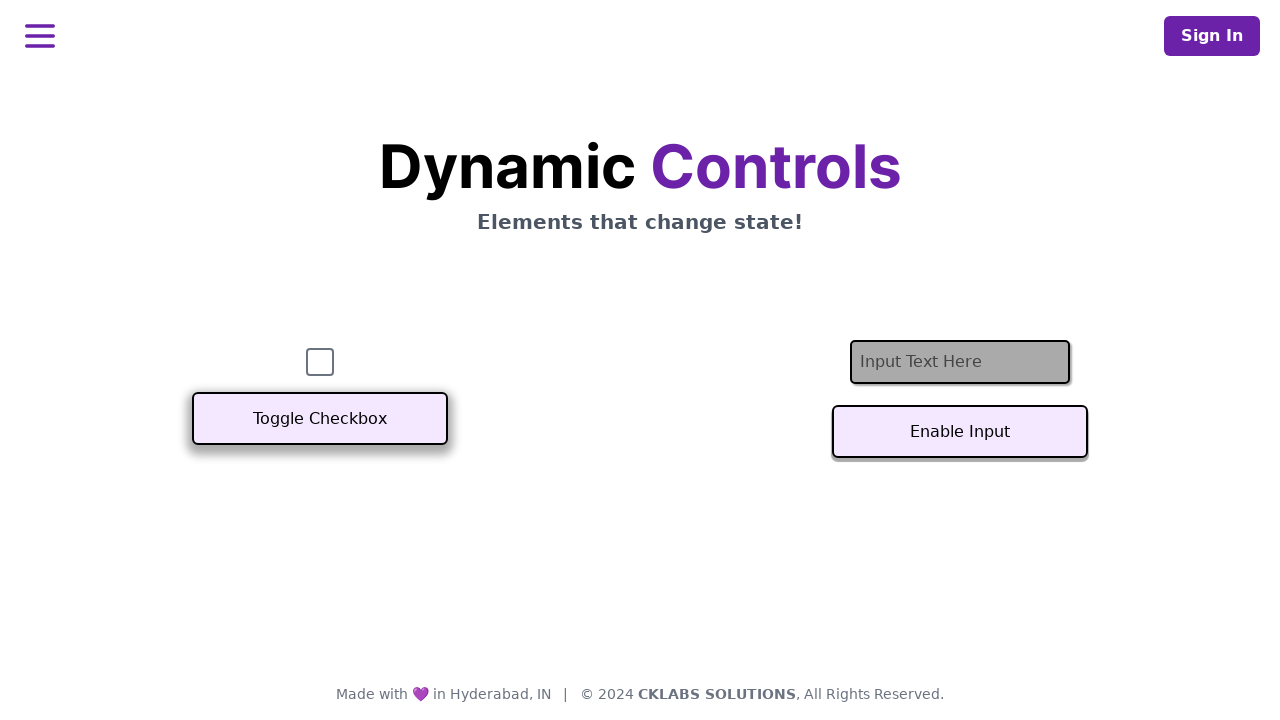

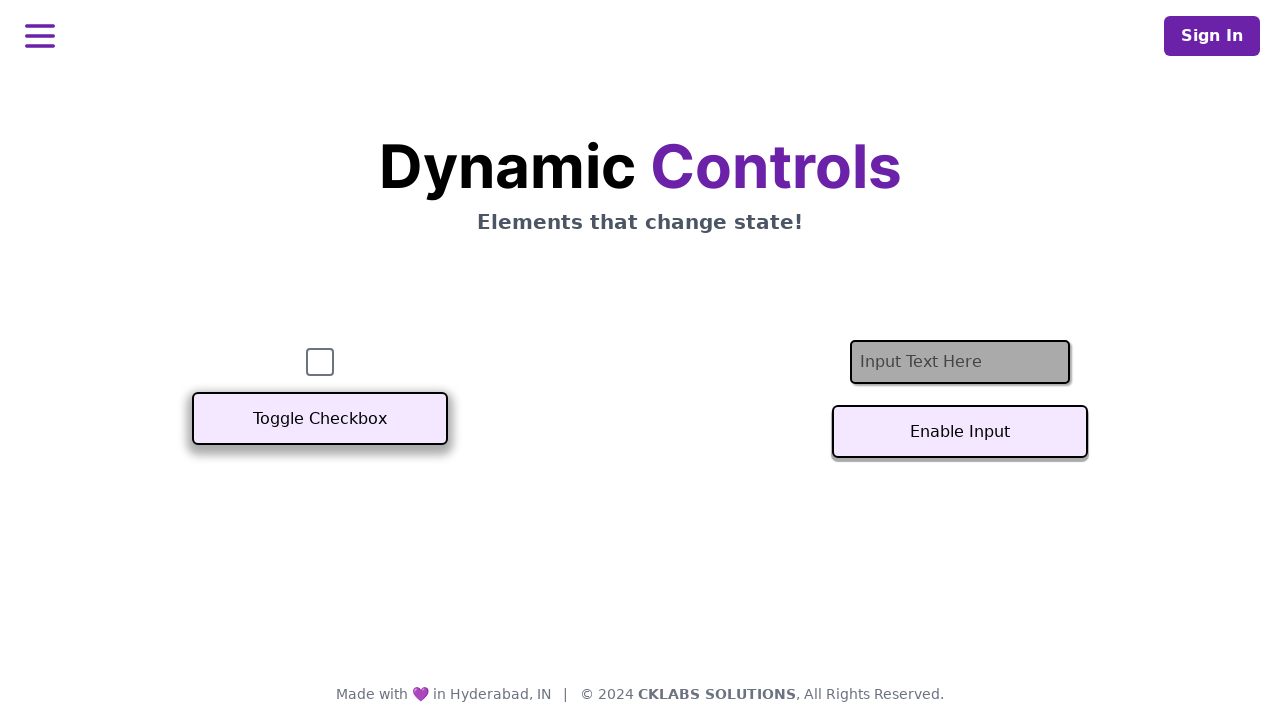